Tests facility search filtered by facility type (Textile or Material Production) and navigates to facility details

Starting URL: https://opensupplyhub.org

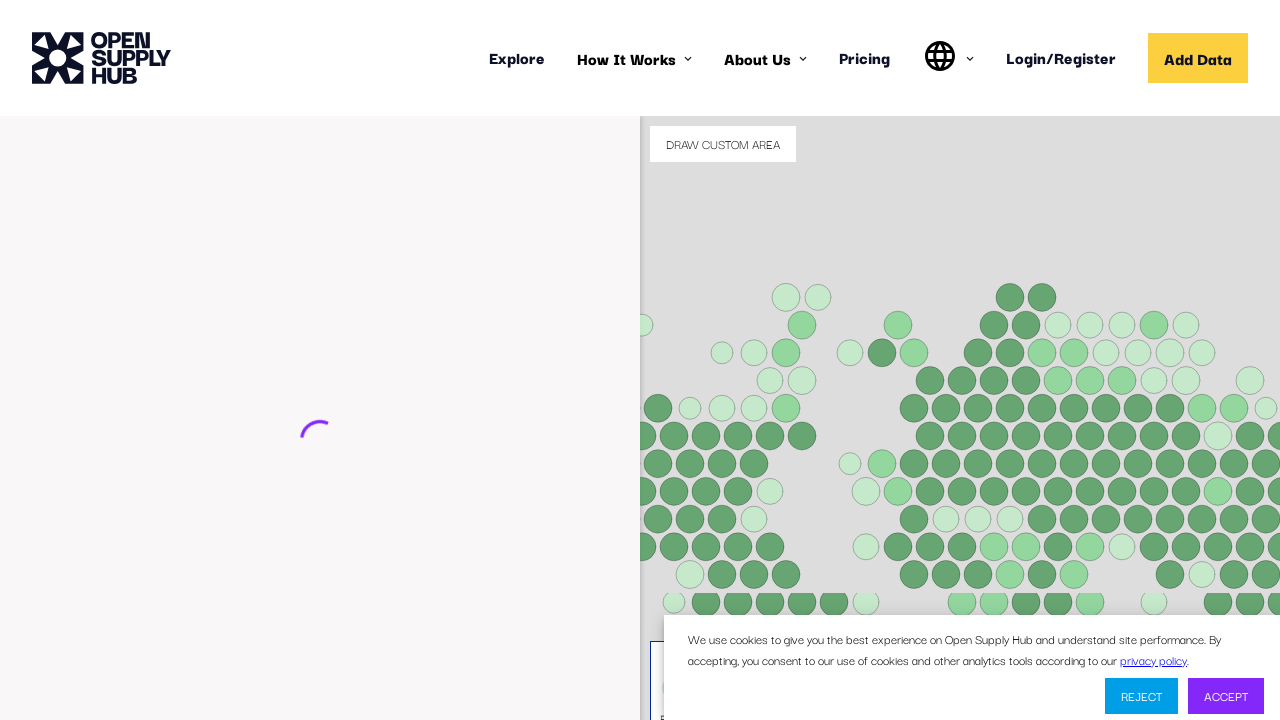

Clicked 'Find Facilities' button at (134, 701) on internal:role=button[name="Find Facilities"i]
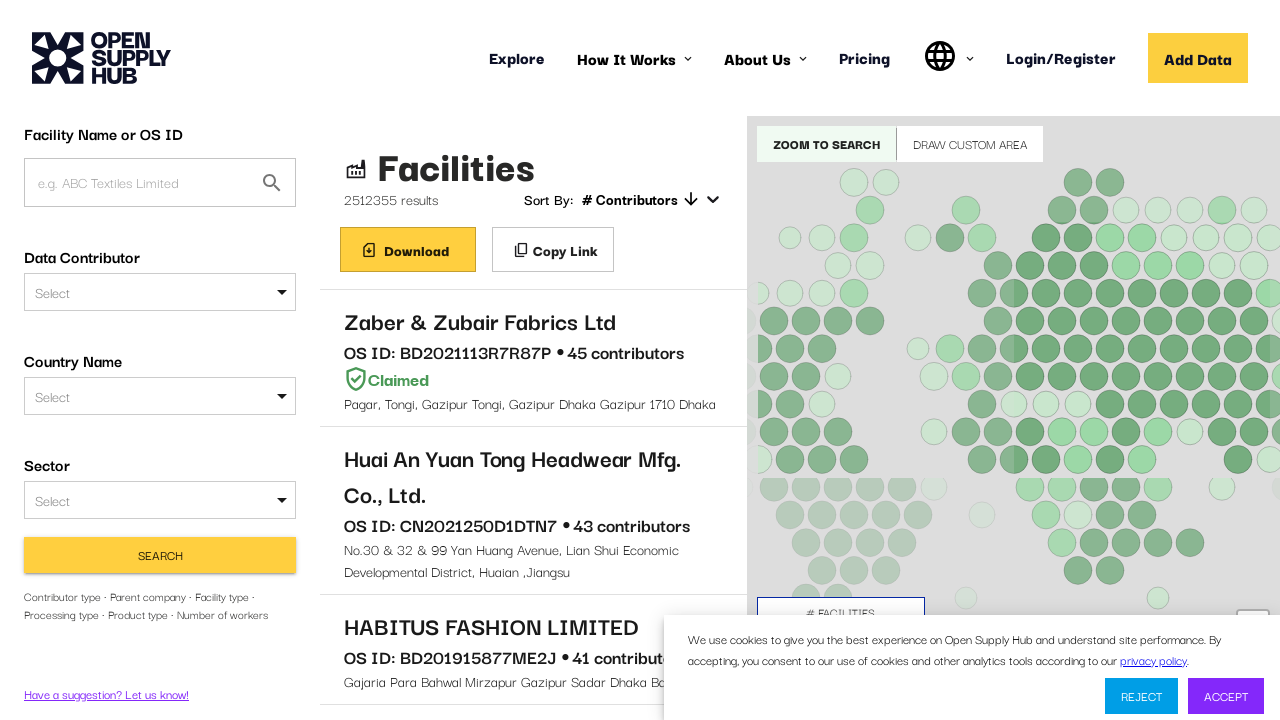

Waited for network idle after clicking Find Facilities
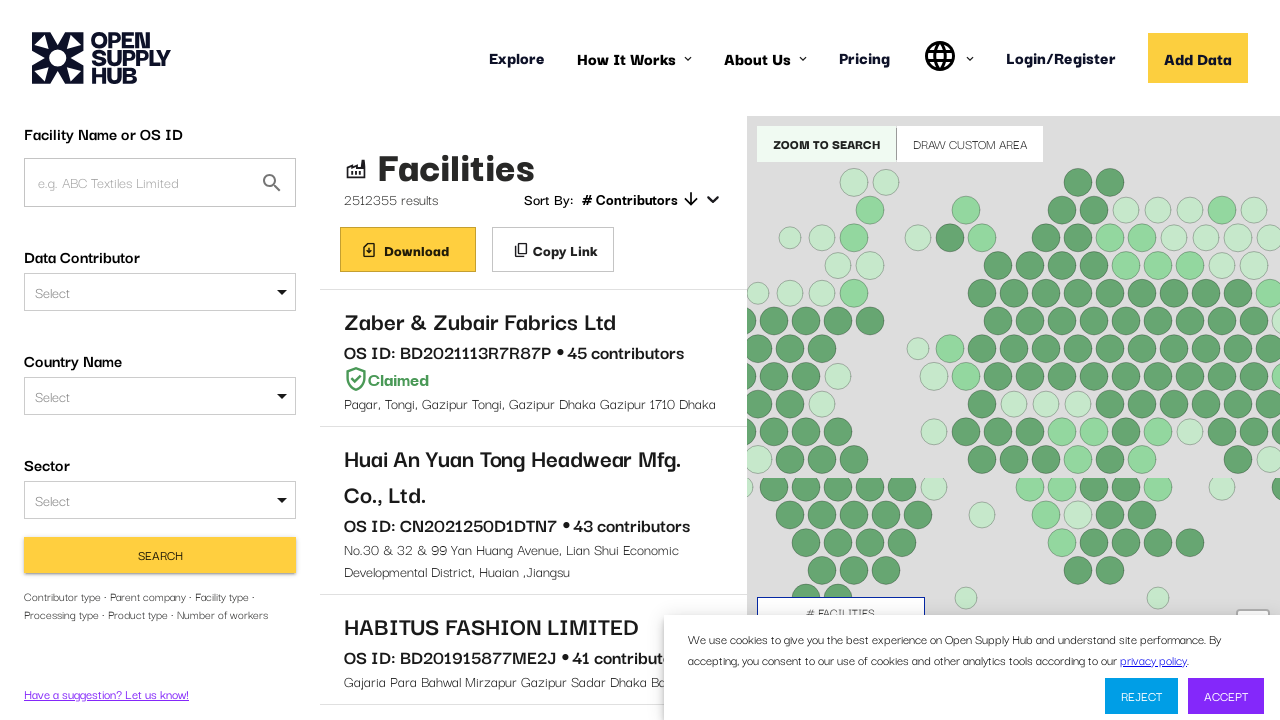

Located FACILITY_TYPE dropdown
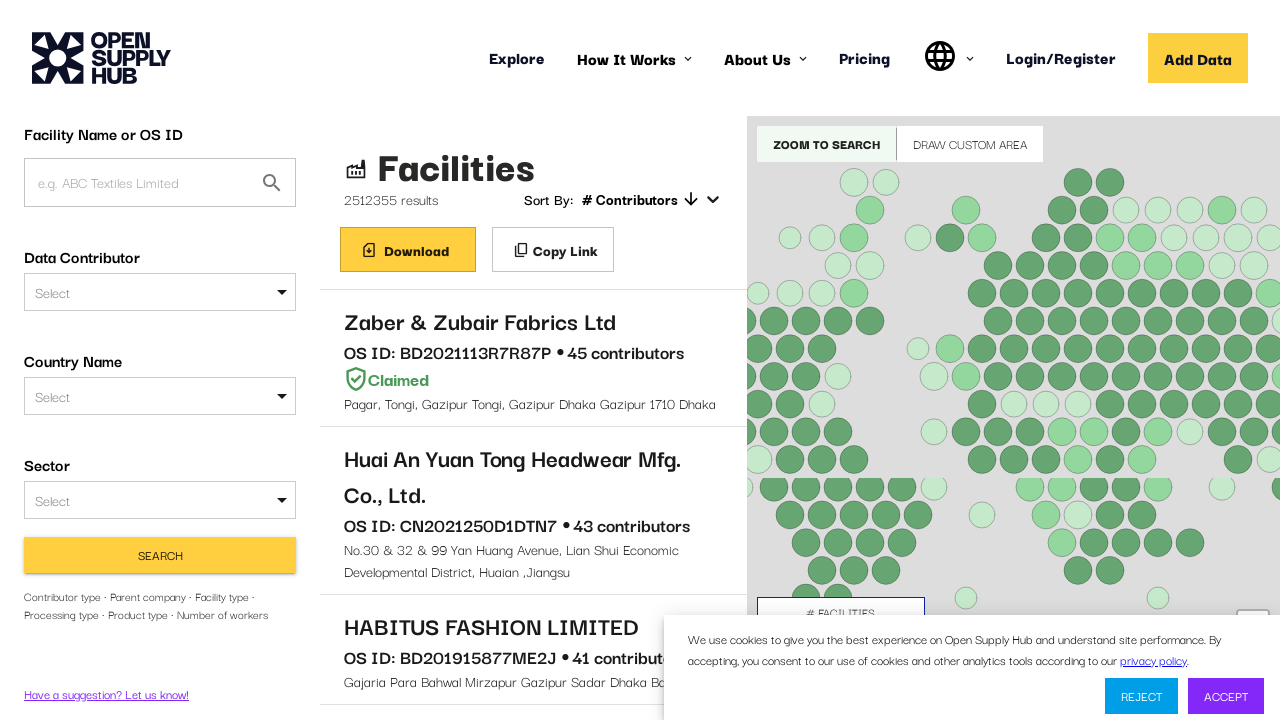

Clicked FACILITY_TYPE dropdown to open it at (160, 323) on #FACILITY_TYPE div >> internal:has-text="Select"i >> nth=0
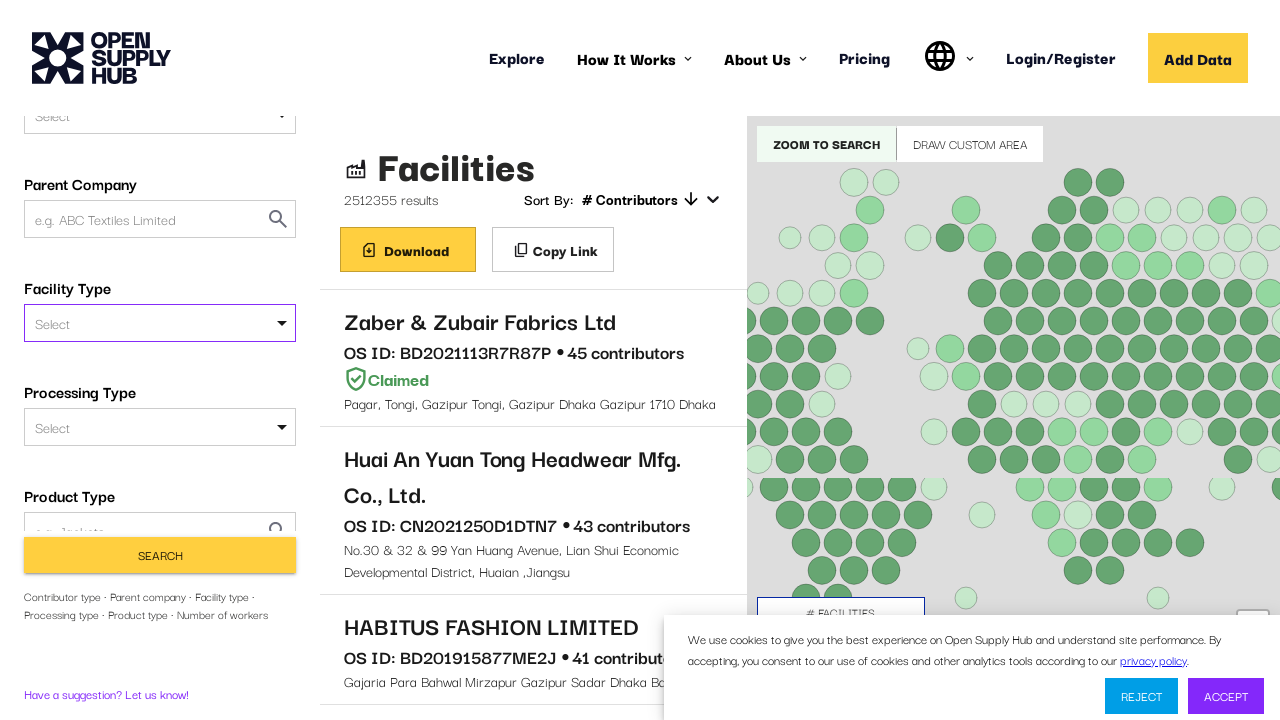

Located dropdown input field
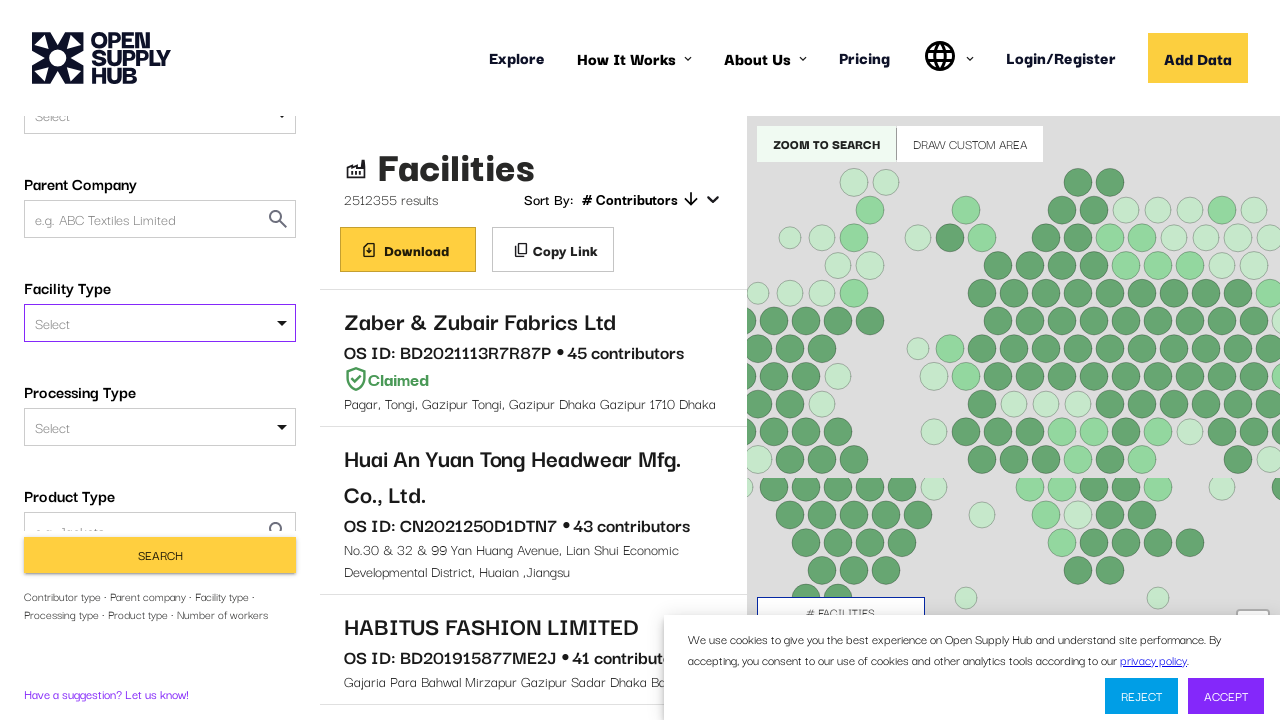

Filled dropdown input with 'Textile or Material Production' on #FACILITY_TYPE div >> internal:has-text="Select"i >> nth=0 >> input
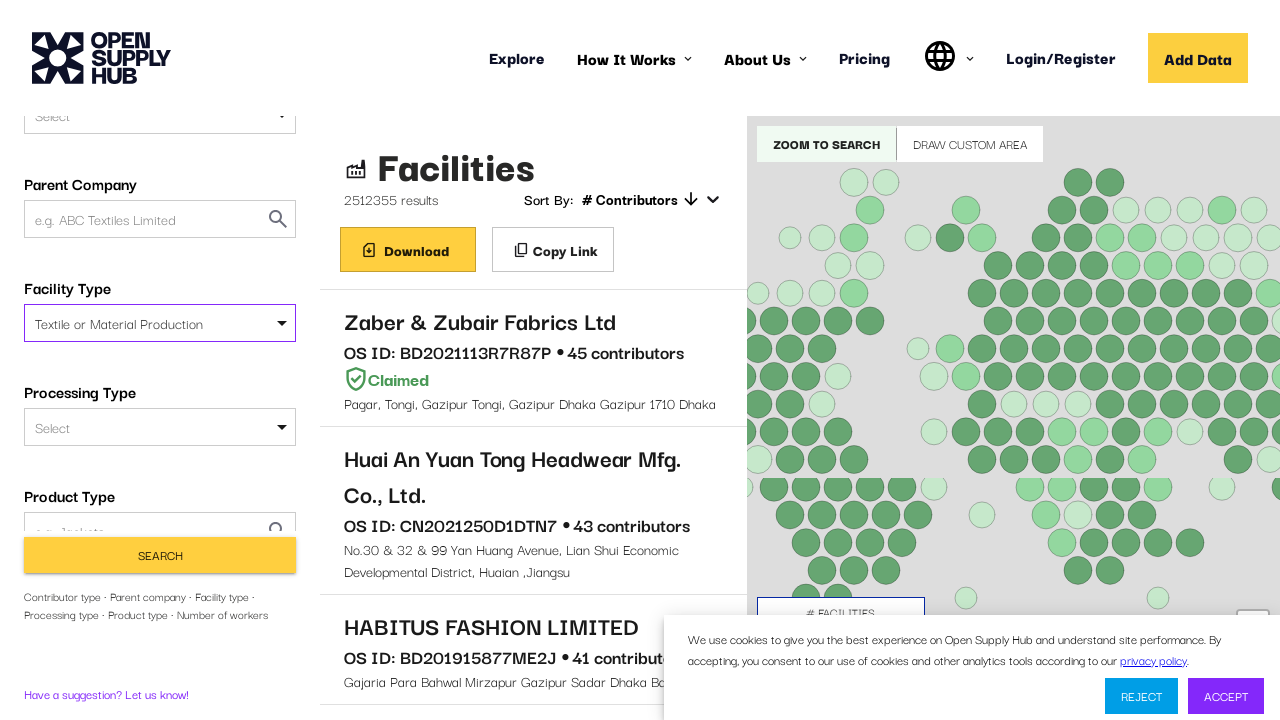

Located 'Textile or Material Production' option in dropdown
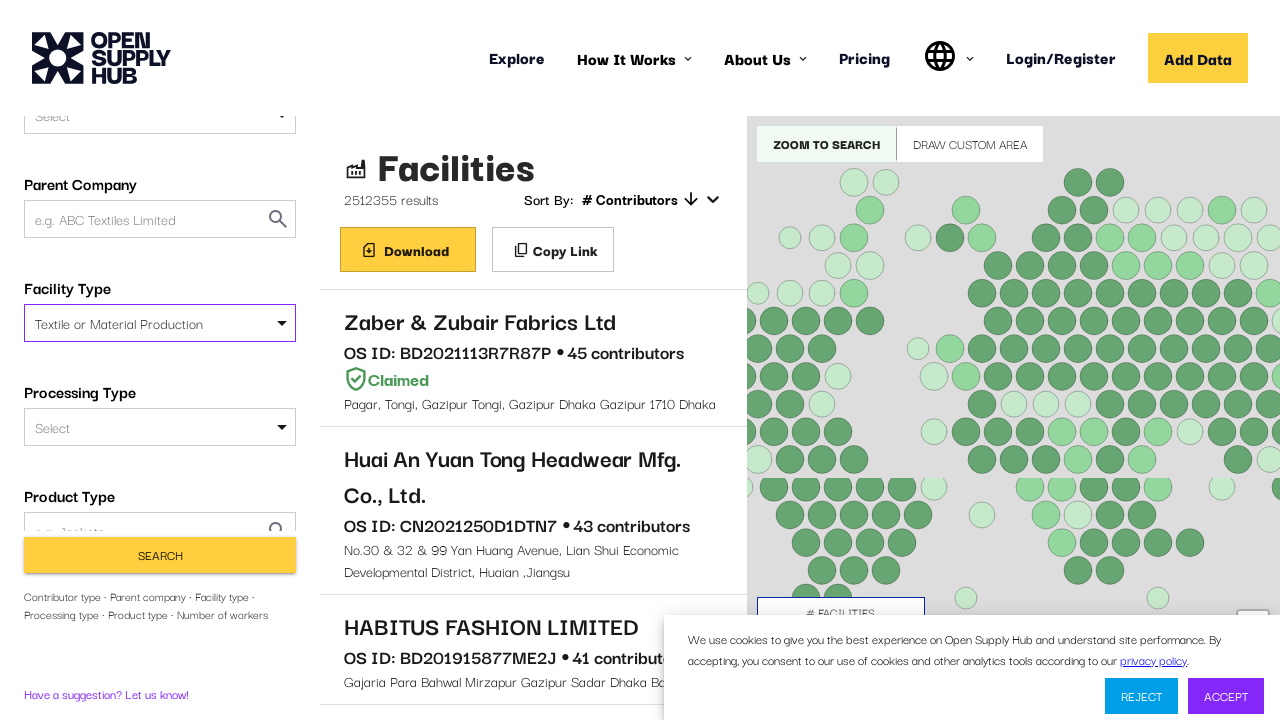

Clicked 'Textile or Material Production' option at (160, 323) on #FACILITY_TYPE div >> internal:has-text="Textile or Material Production"i >> nth
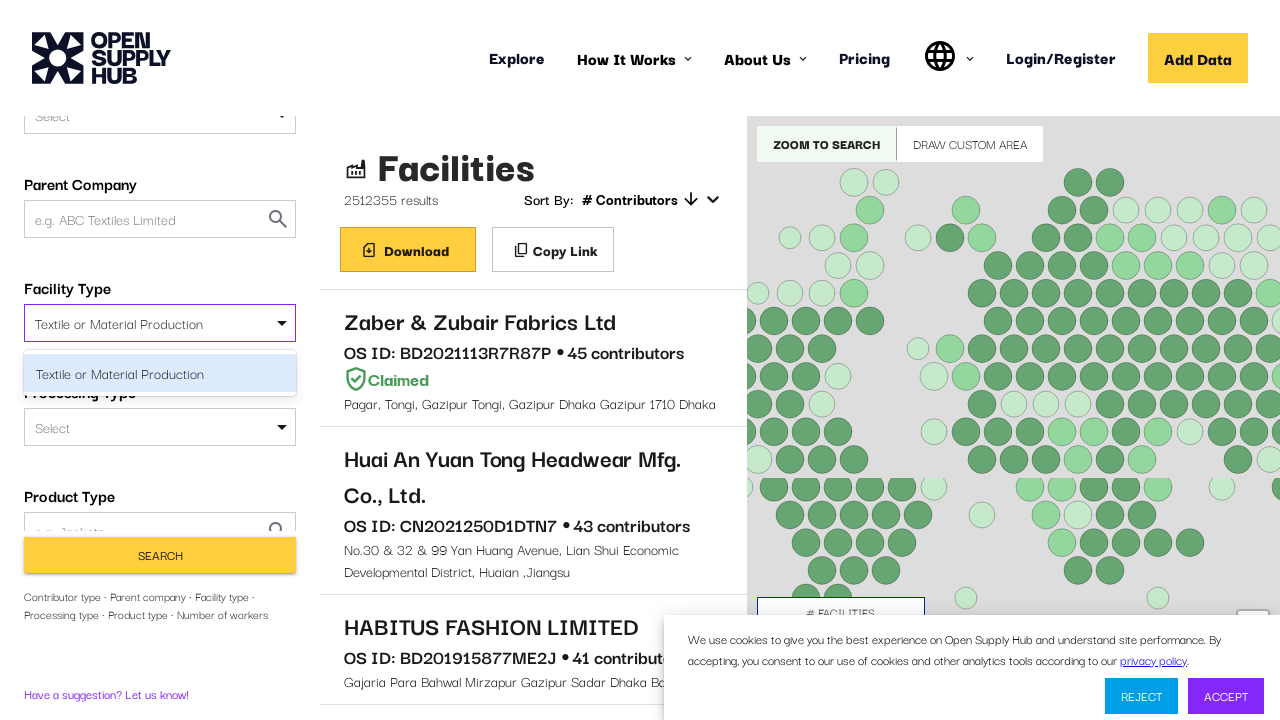

Pressed Enter to confirm facility type selection
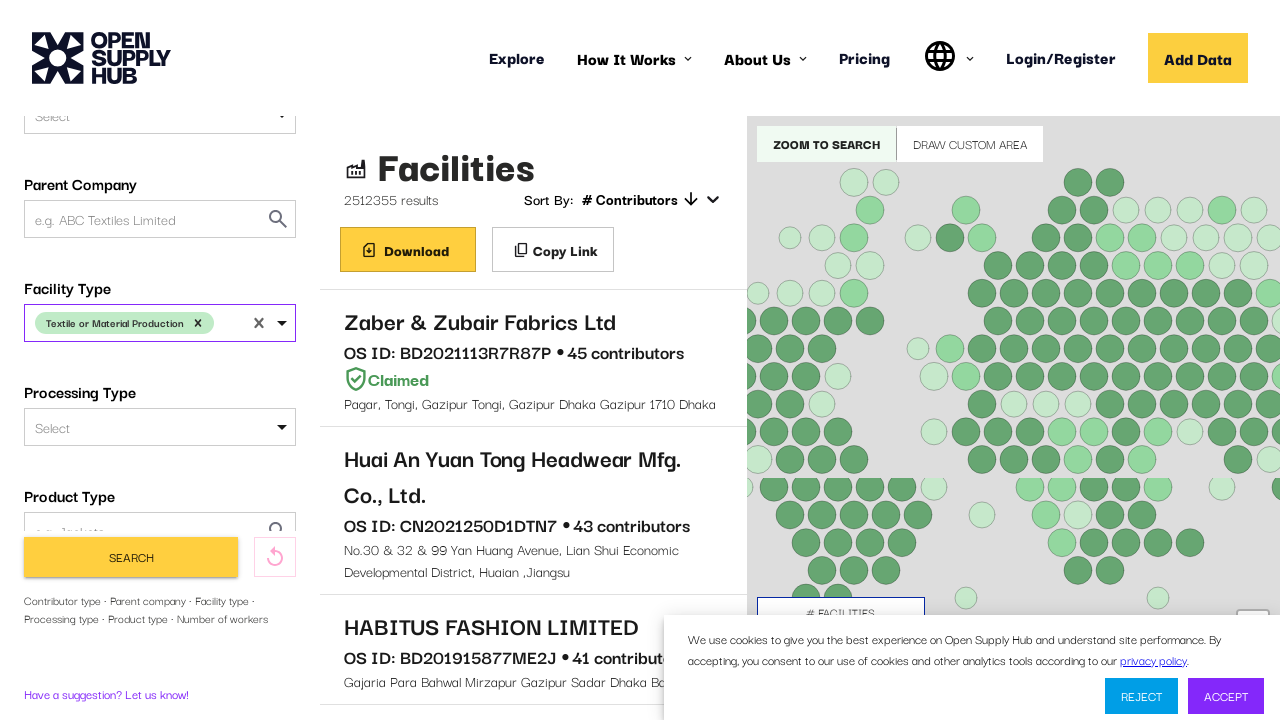

Located Search button
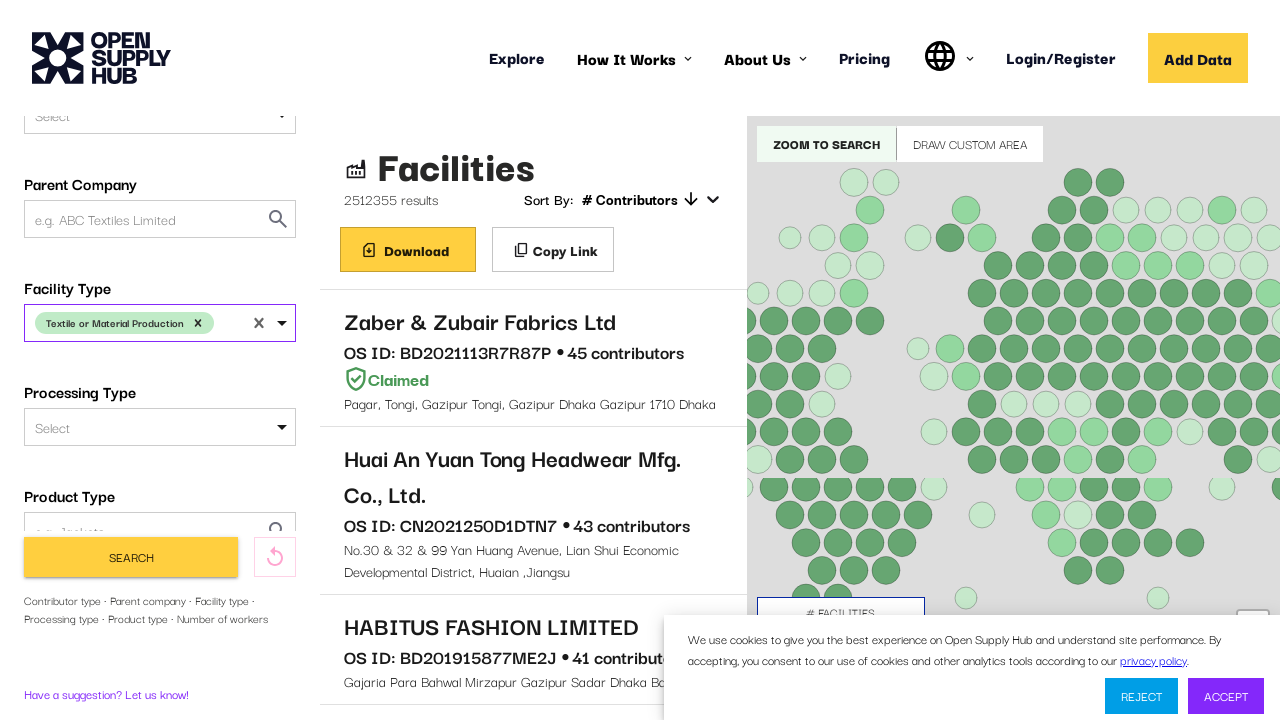

Waited for Search button to become visible
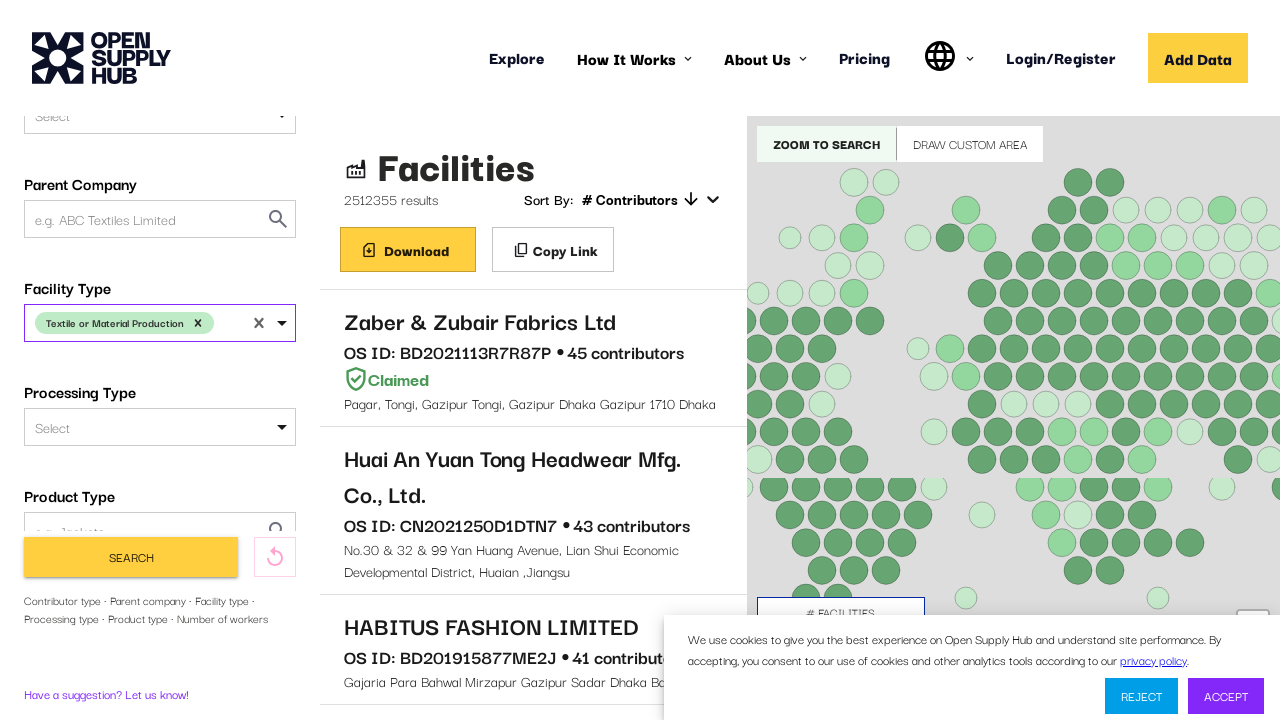

Clicked Search button to filter facilities by type at (131, 557) on button[type="submit"] >> internal:has-text="Search"i
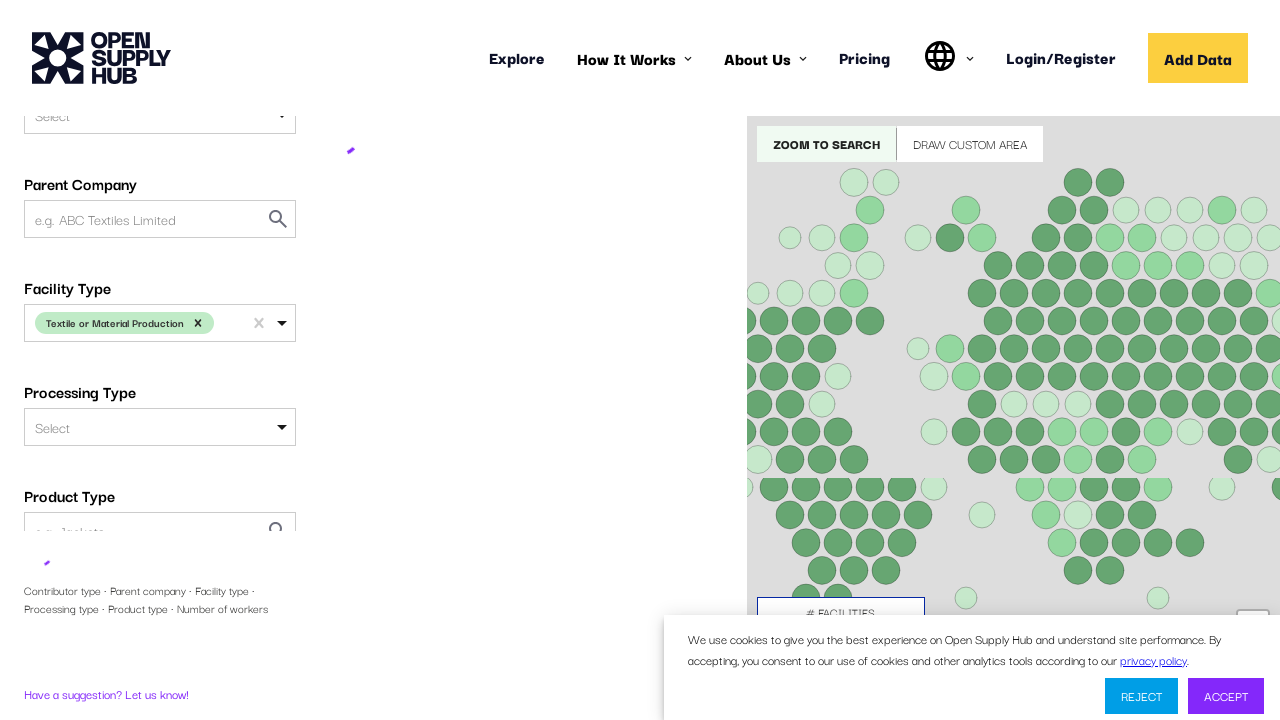

Waited for network idle after searching
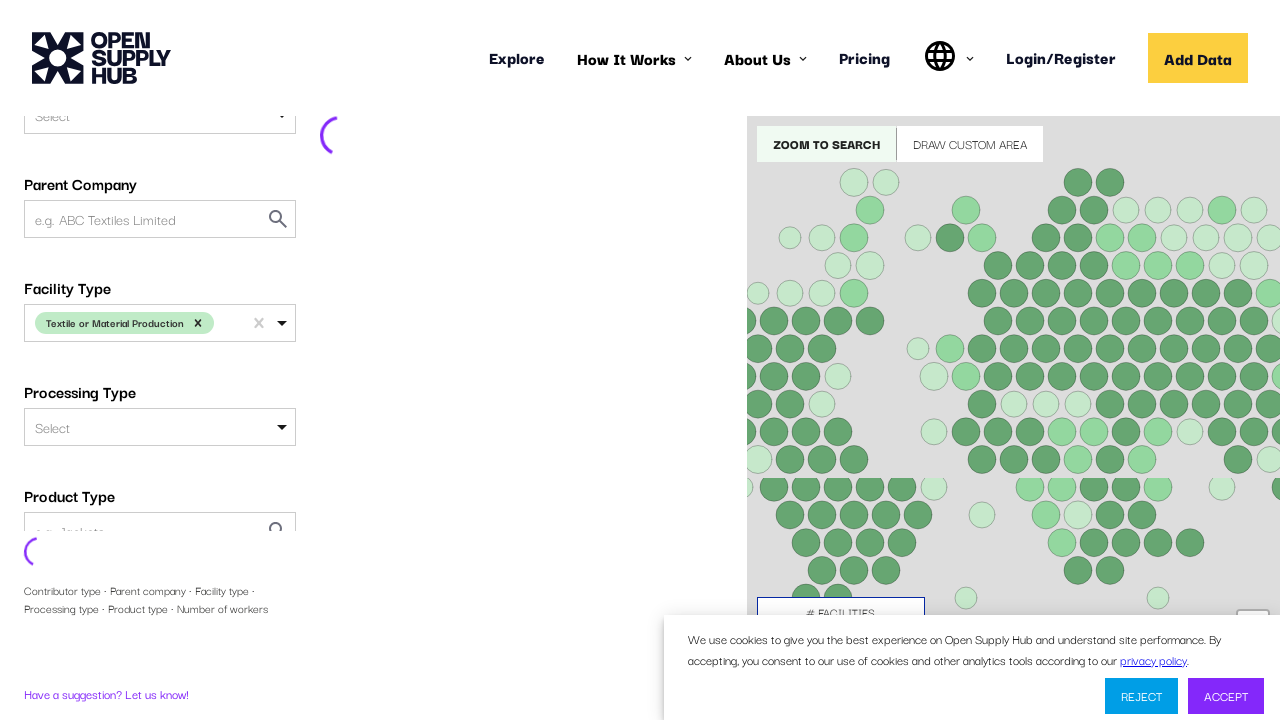

Located first facility link in search results
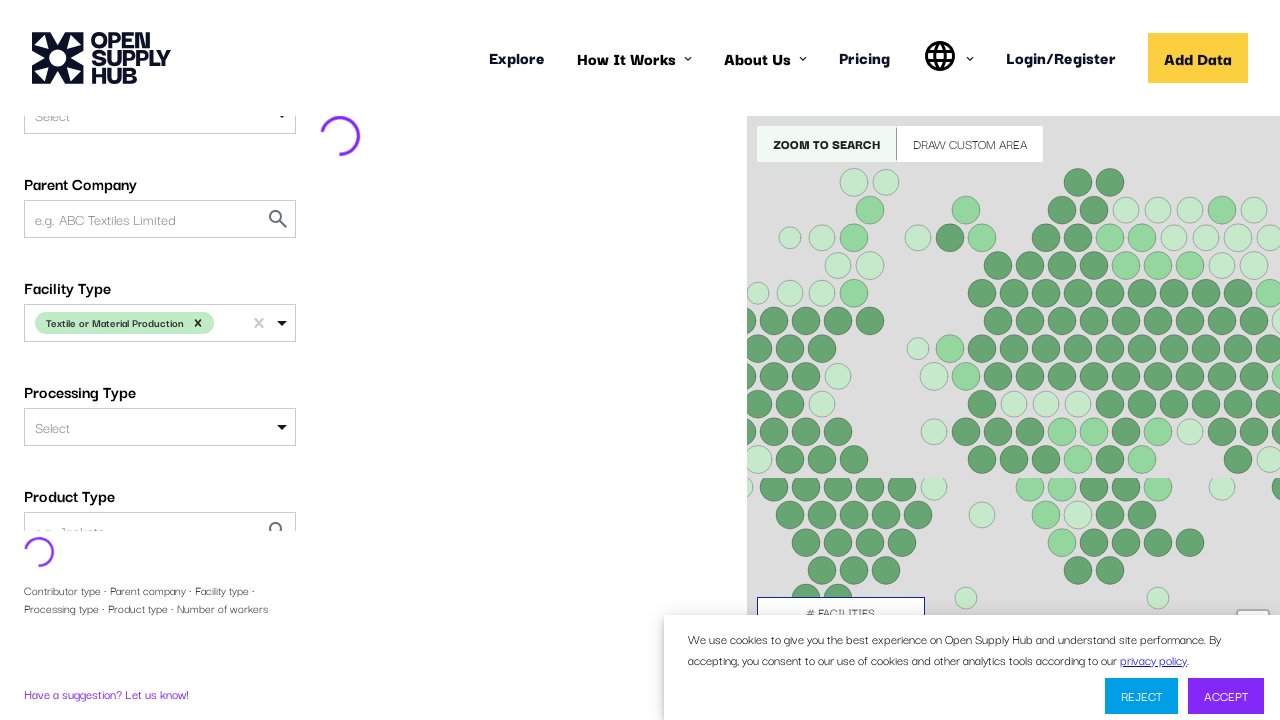

Scrolled facility link into view
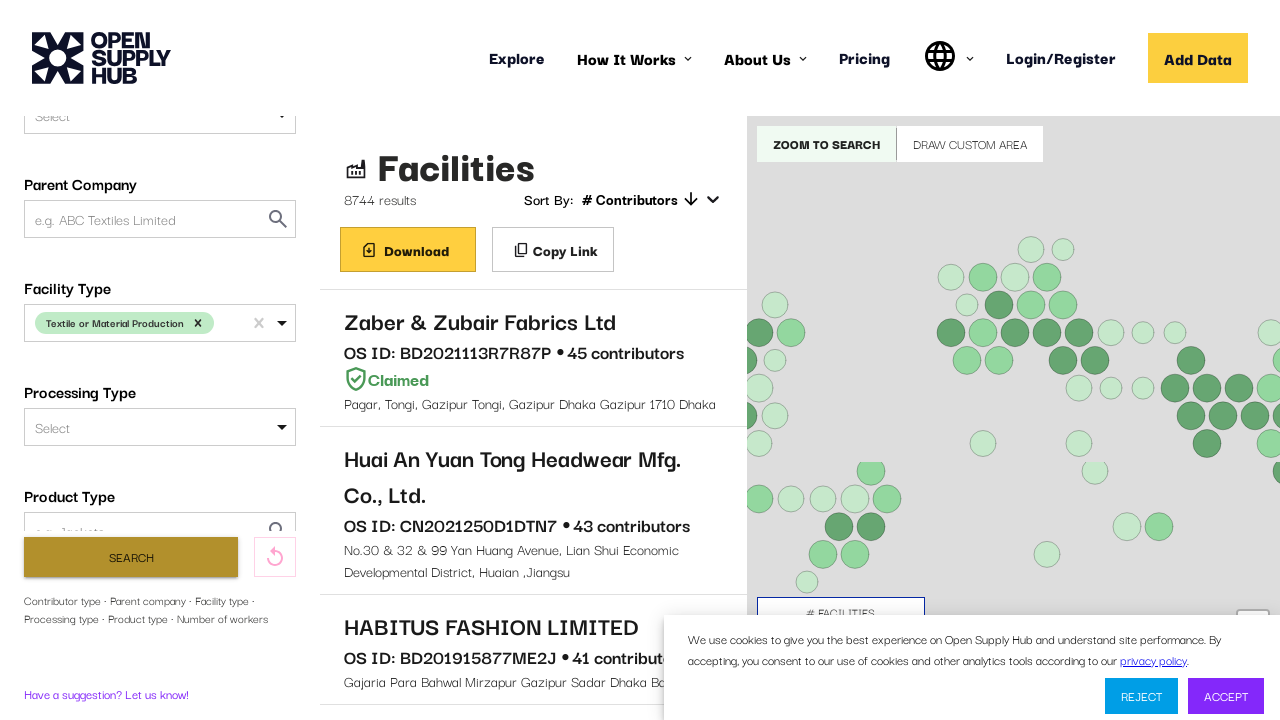

Waited for facility link to be visible
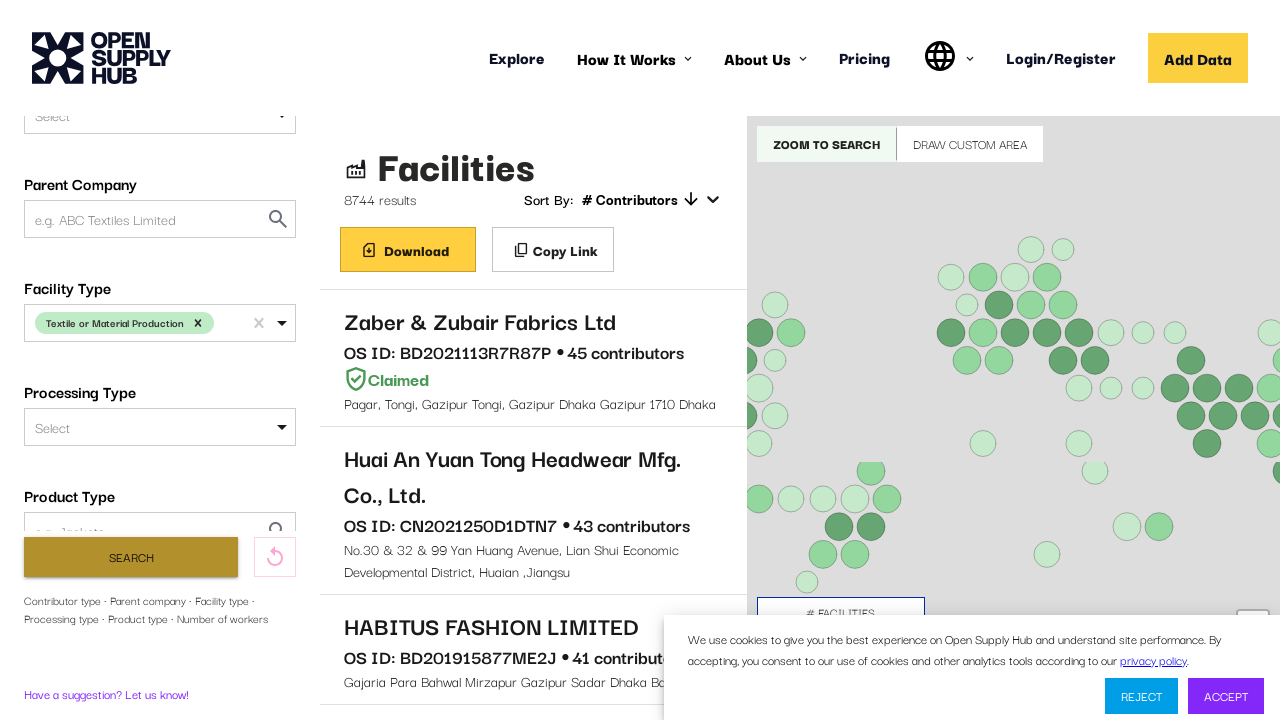

Clicked first facility link to navigate to facility details at (533, 358) on a[href*="/facilities/"] >> nth=0
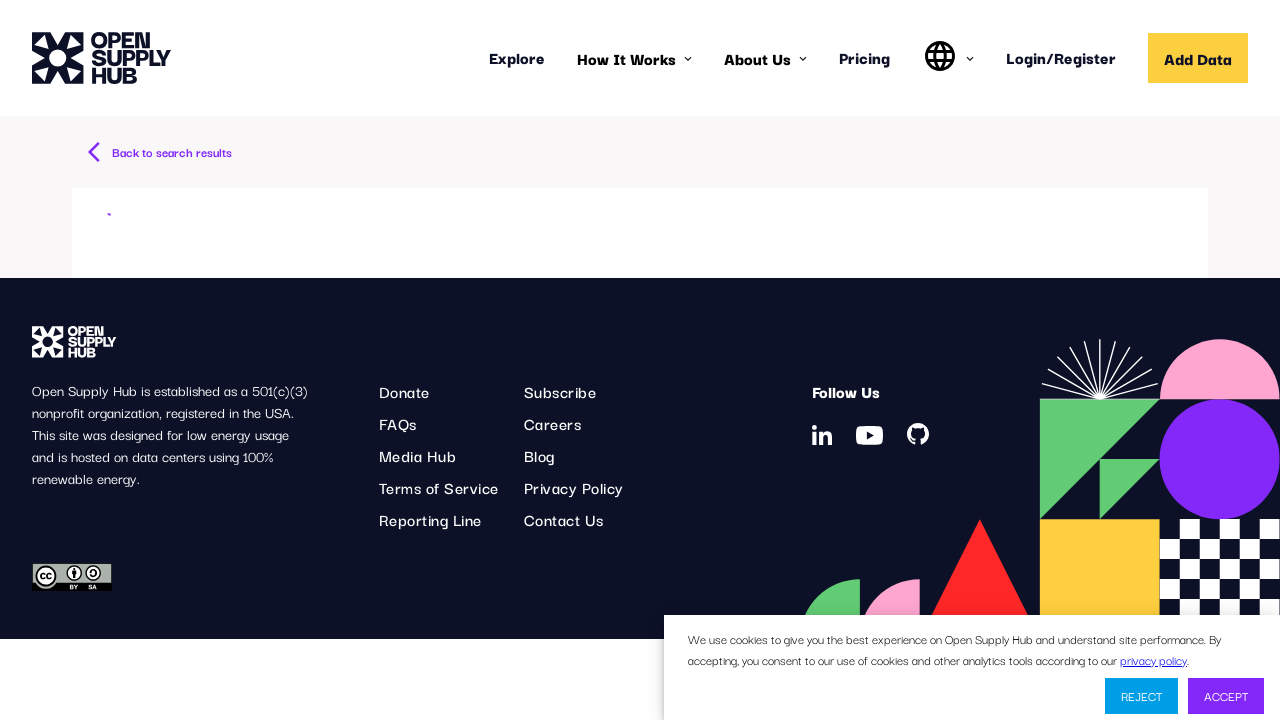

Waited for network idle after navigating to facility details
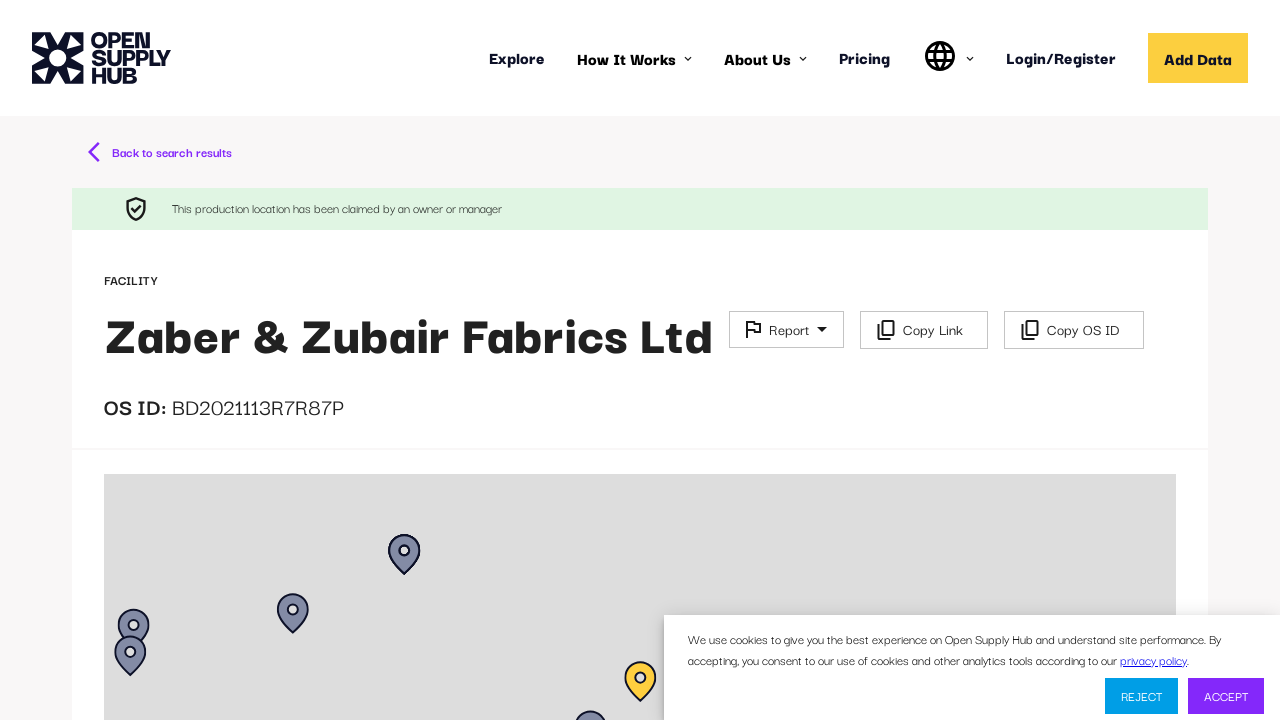

Located main panel element
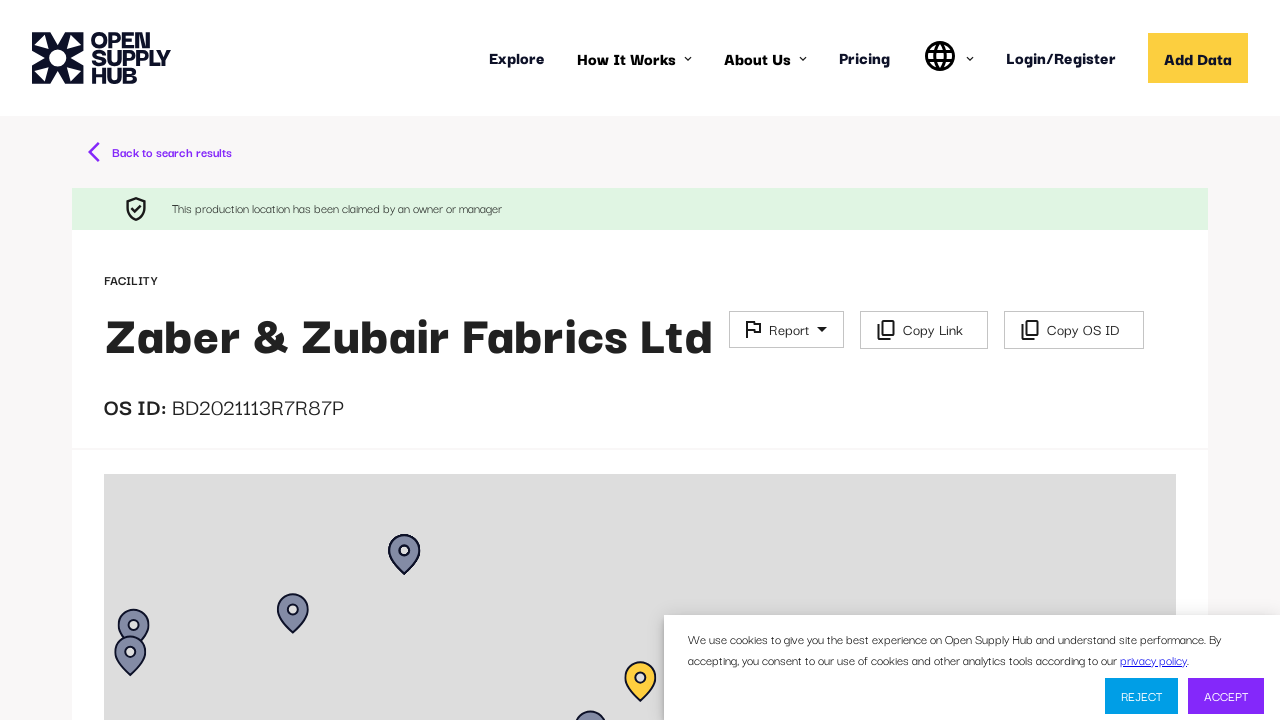

Scrolled main panel into view
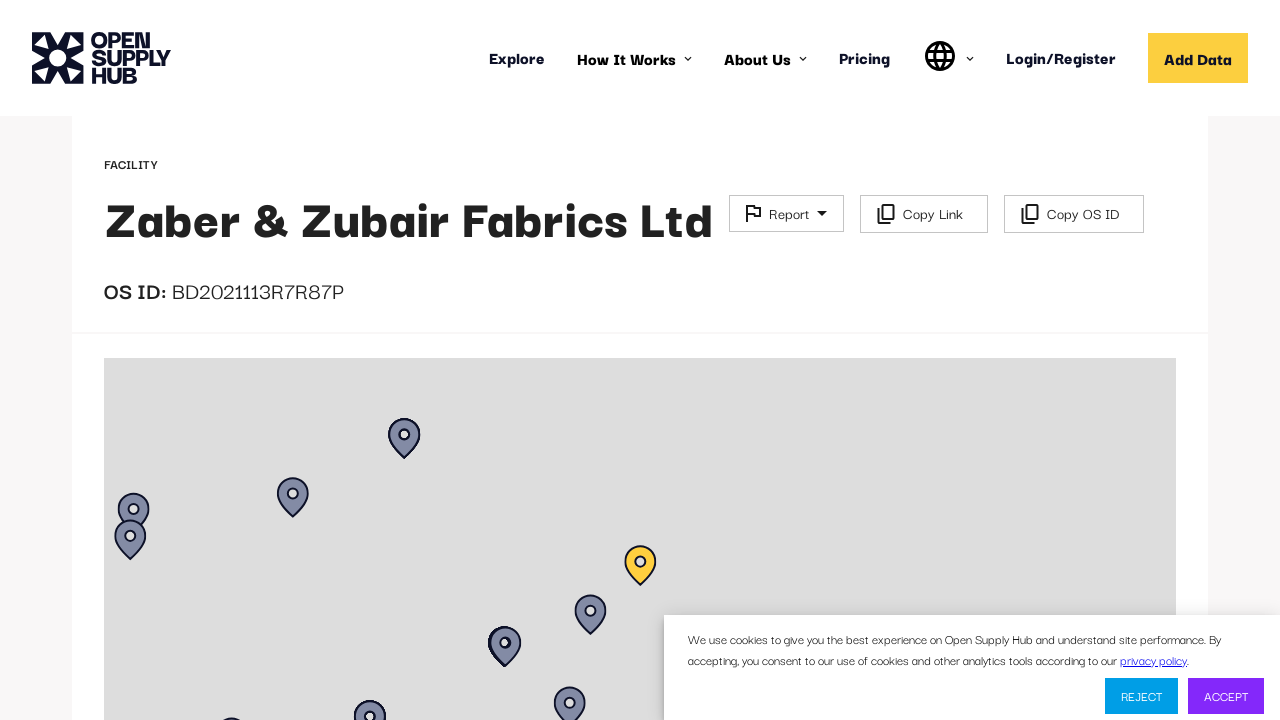

Located Facility Type section
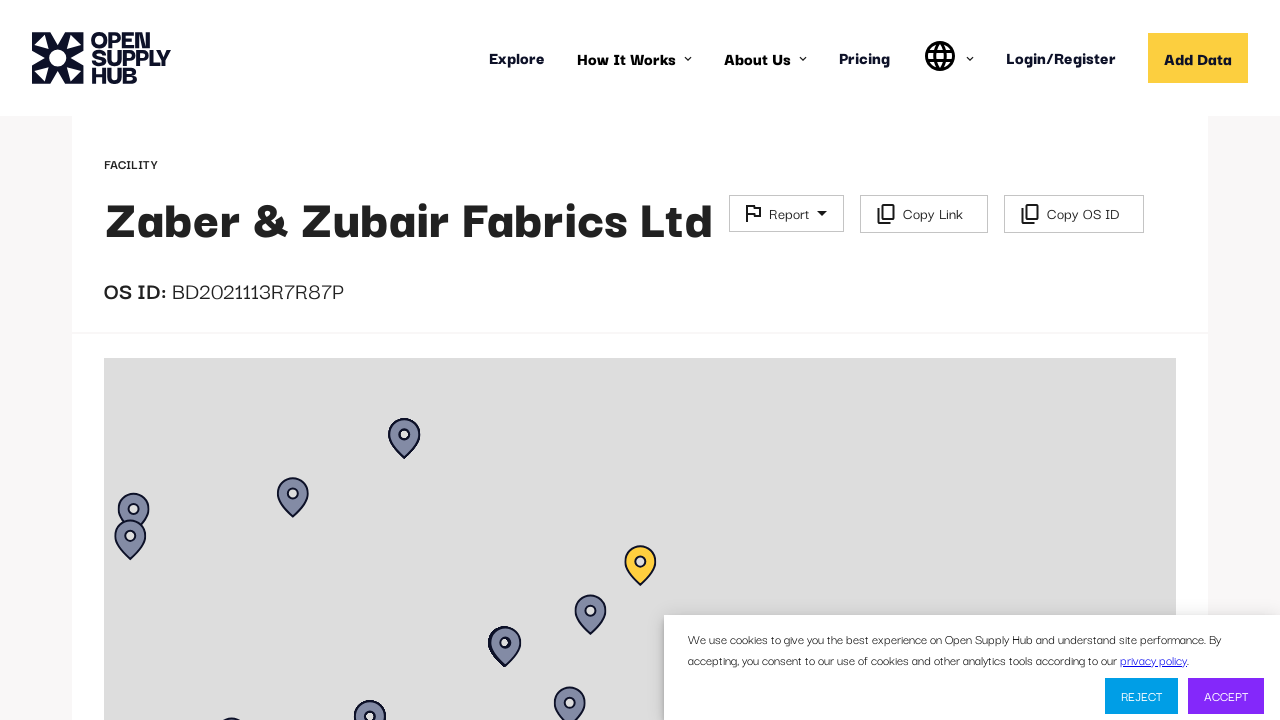

Located 'more entries' button in Facility Type section
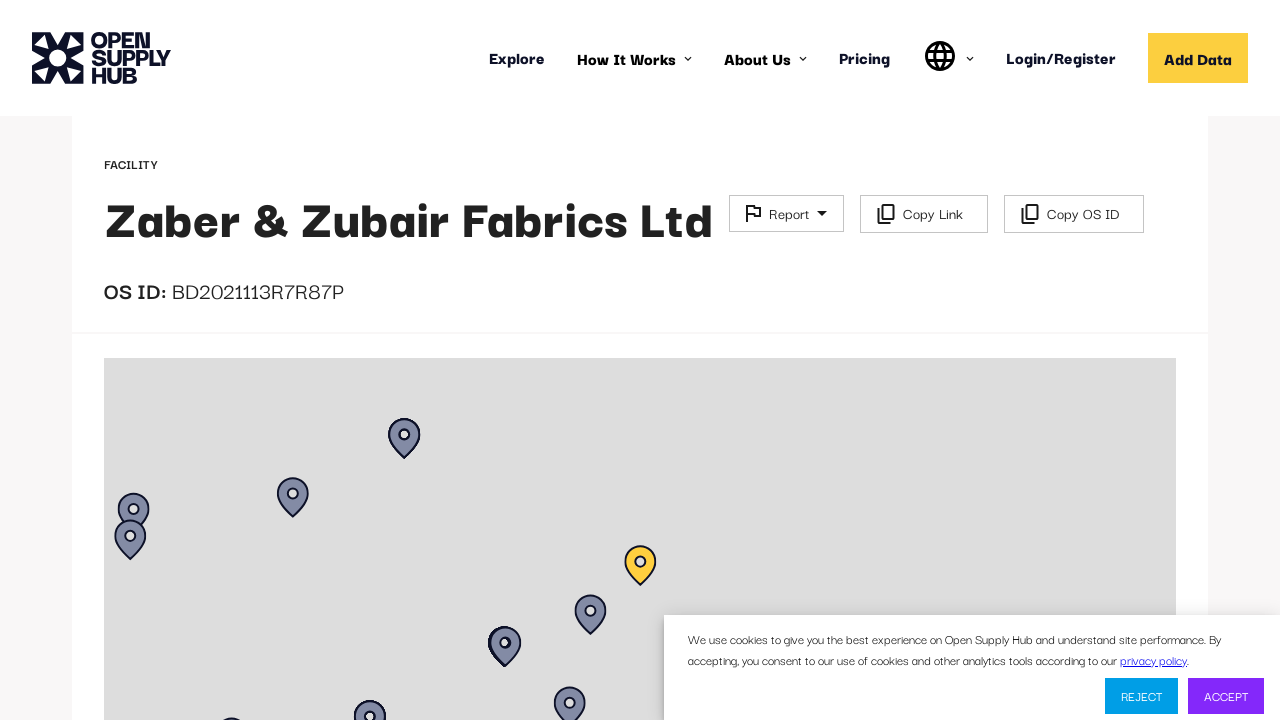

Clicked 'more entries' button to expand Facility Type details at (152, 360) on text=Facility Type >> nth=0 >> xpath=../../.. >> button:has-text("entries")
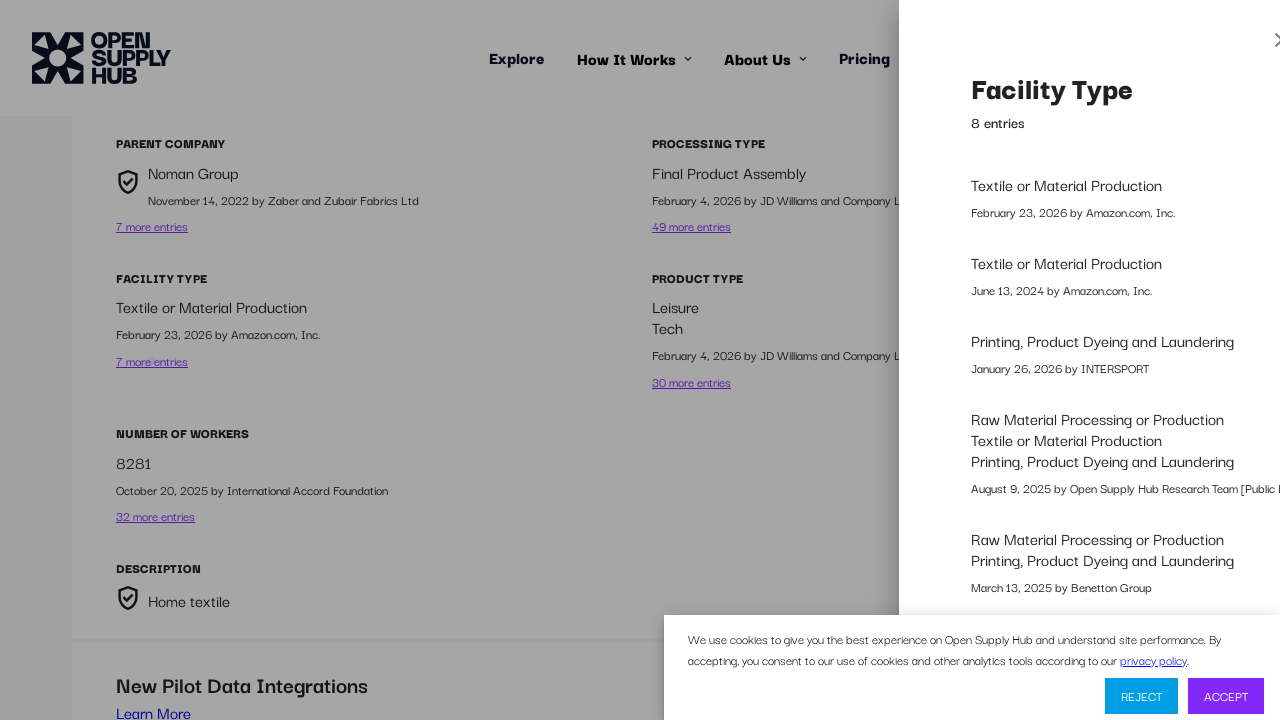

Located slide-out panel Facility Type element
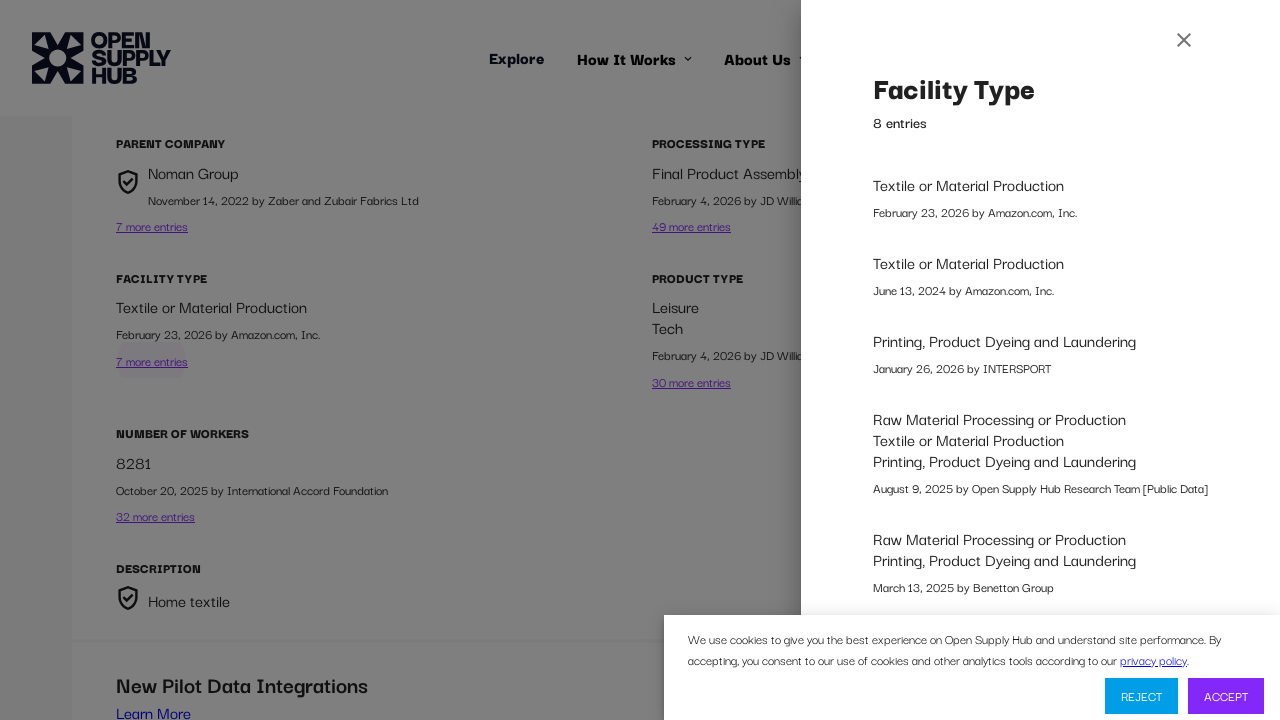

Waited for slide-out panel to become visible
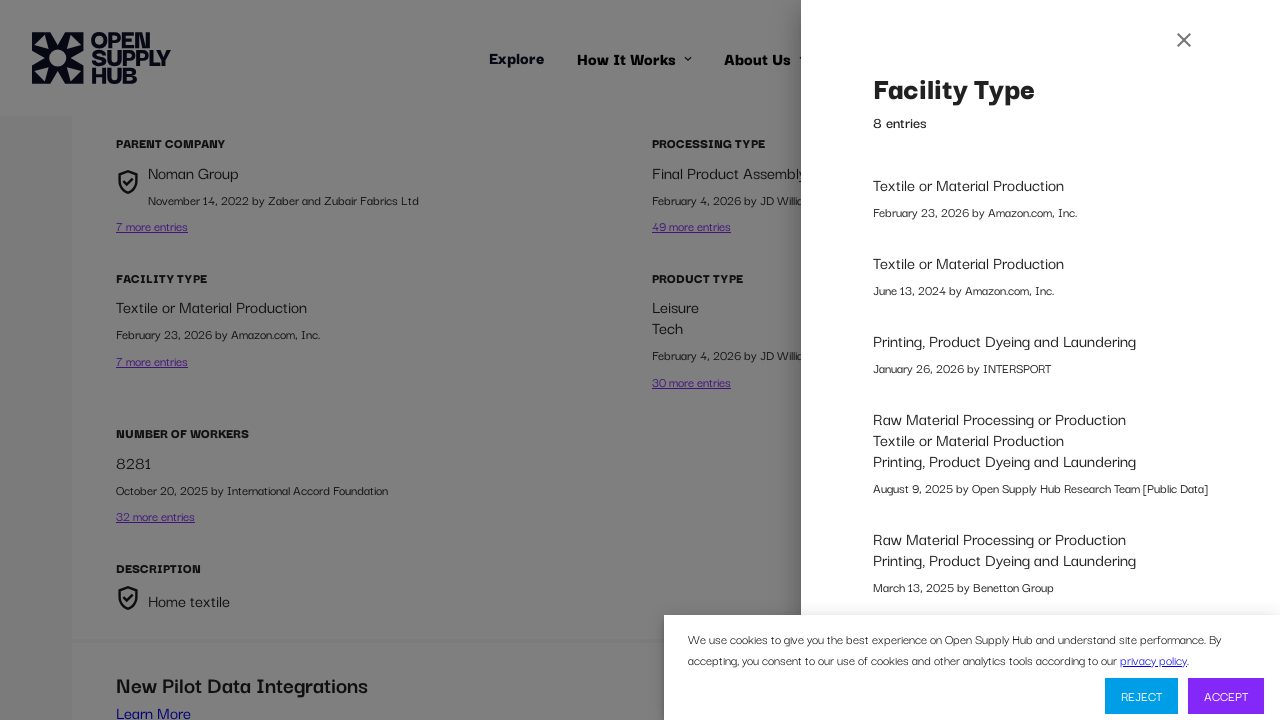

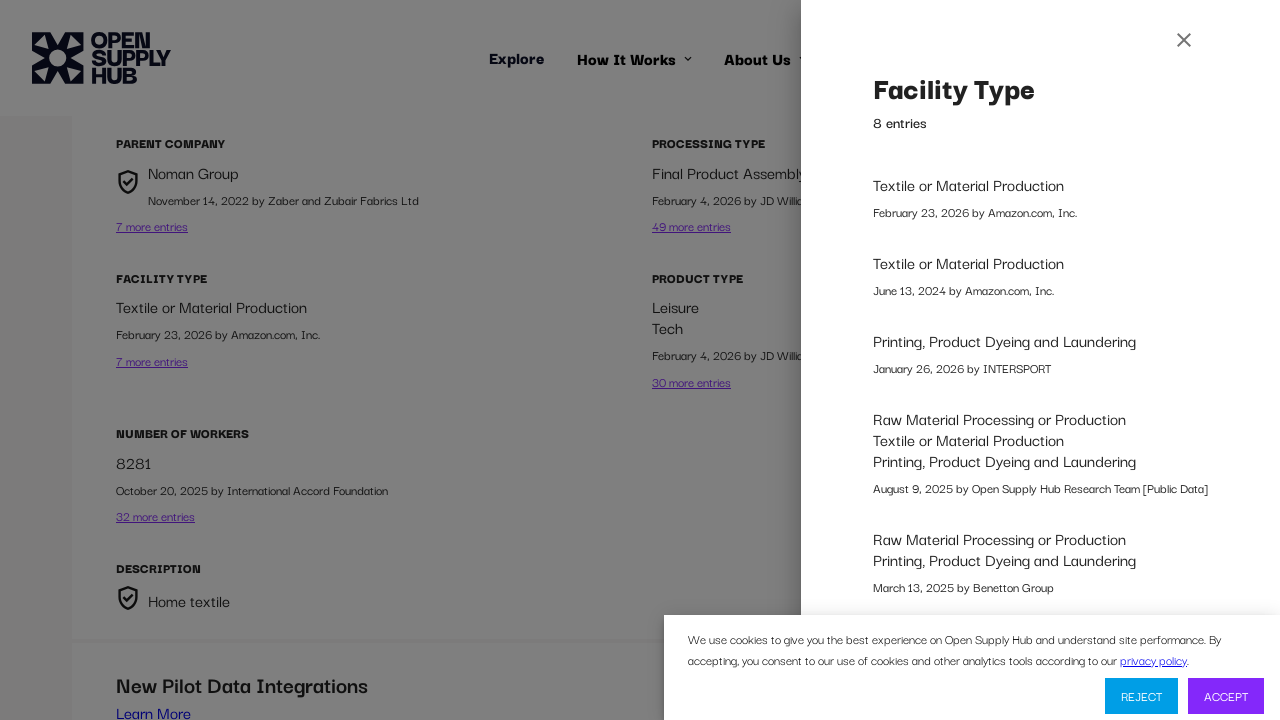